Tests multi-window handling by clicking a button that opens a new tab, switching to the child window, and clicking on a Documentation link

Starting URL: http://demo.automationtesting.in/Windows.html

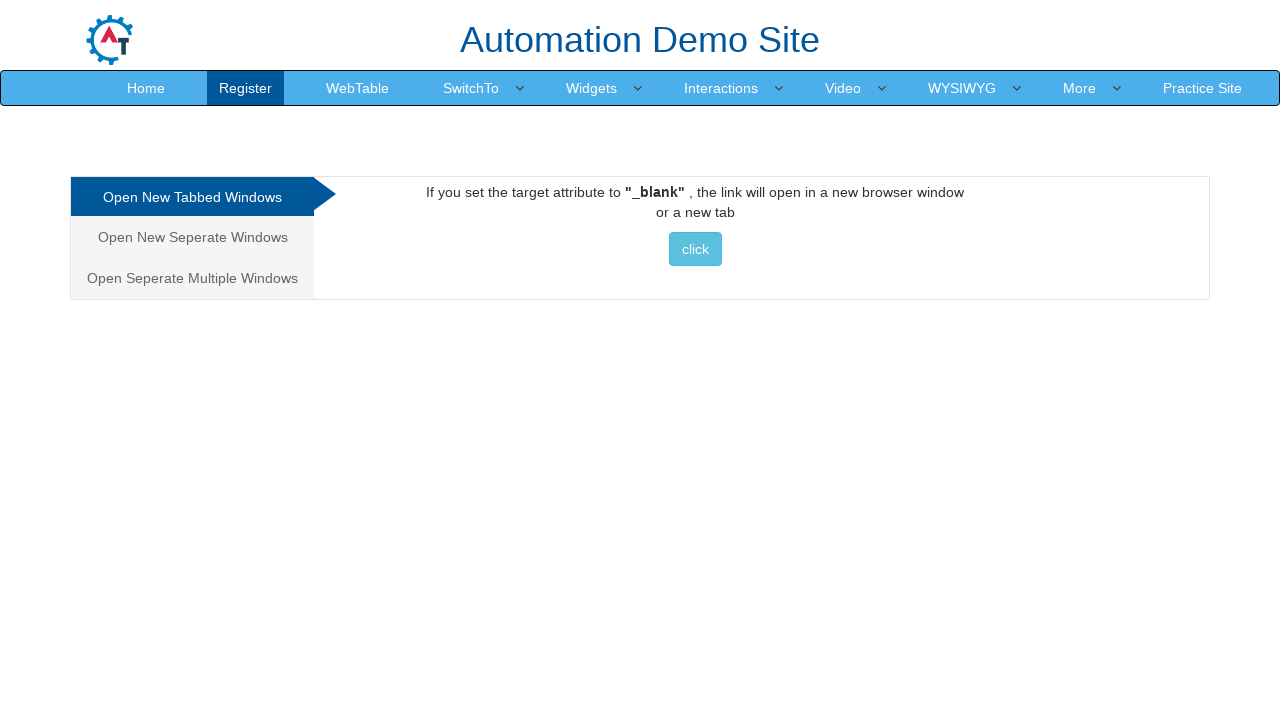

Clicked button to open new tab/window at (695, 249) on xpath=//div[@id="Tabbed"]/a/button
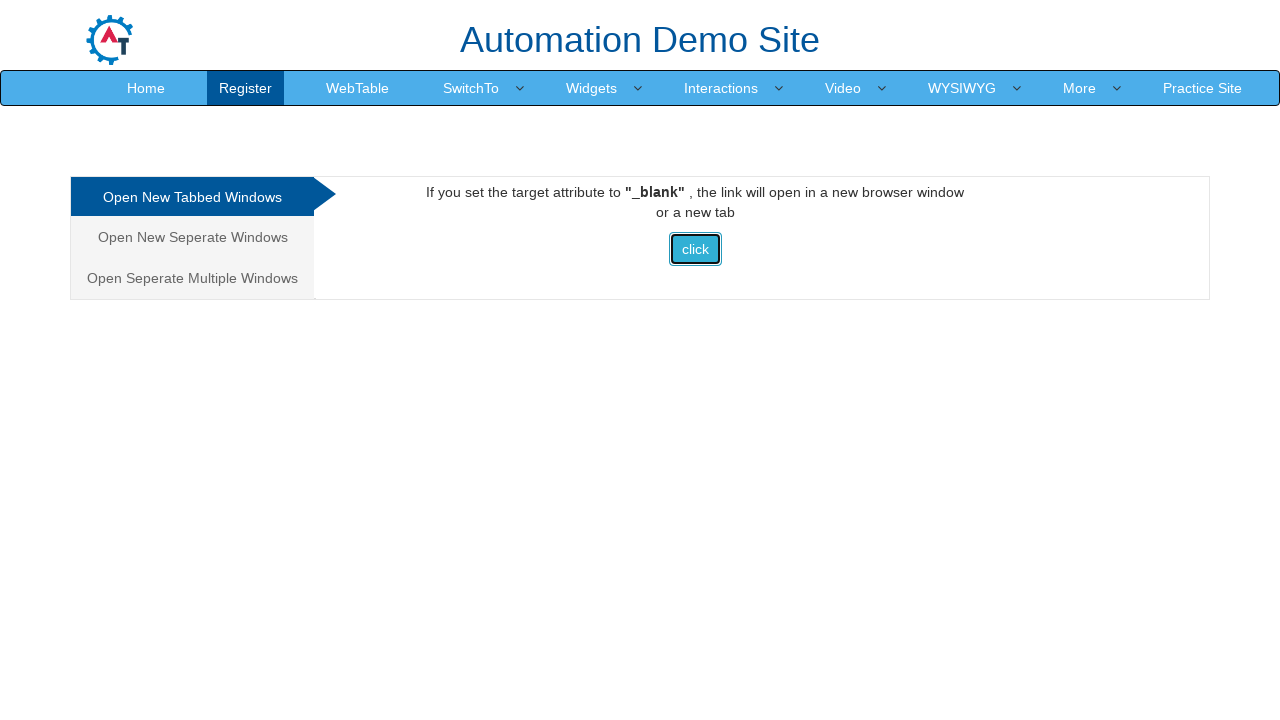

Clicked button again to trigger new page opening at (695, 249) on xpath=//div[@id="Tabbed"]/a/button
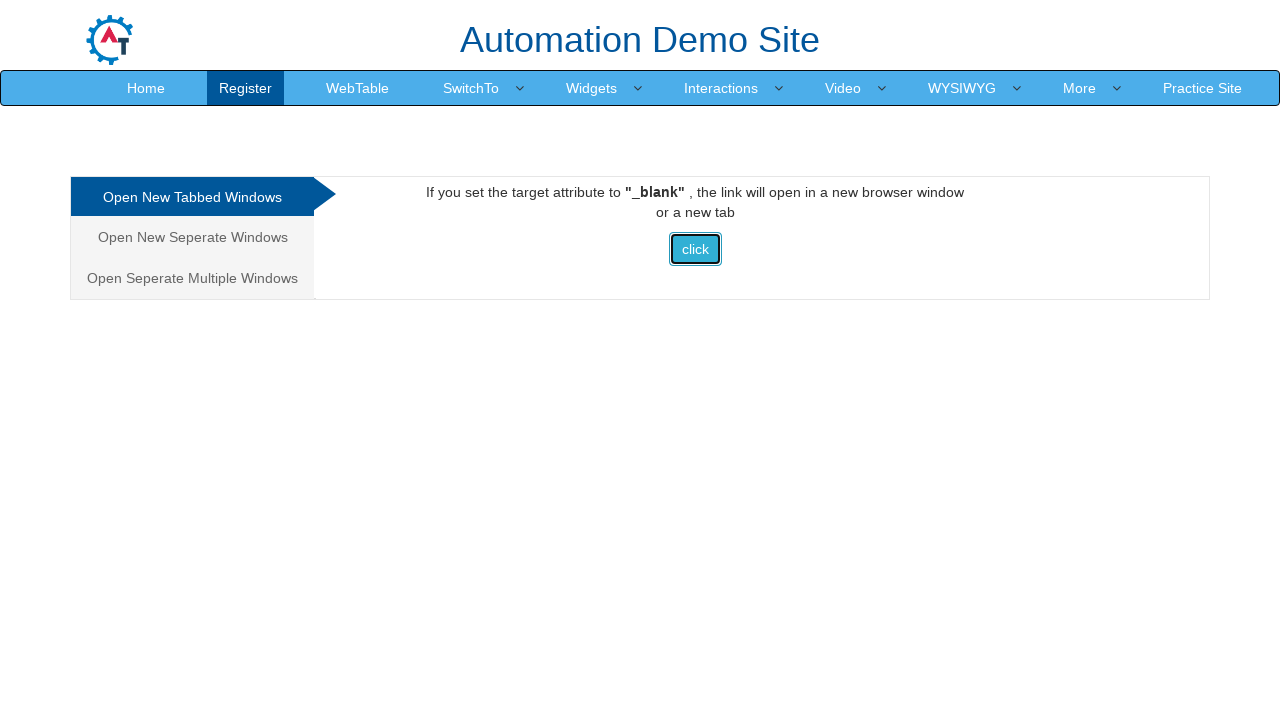

New child window/tab opened and captured
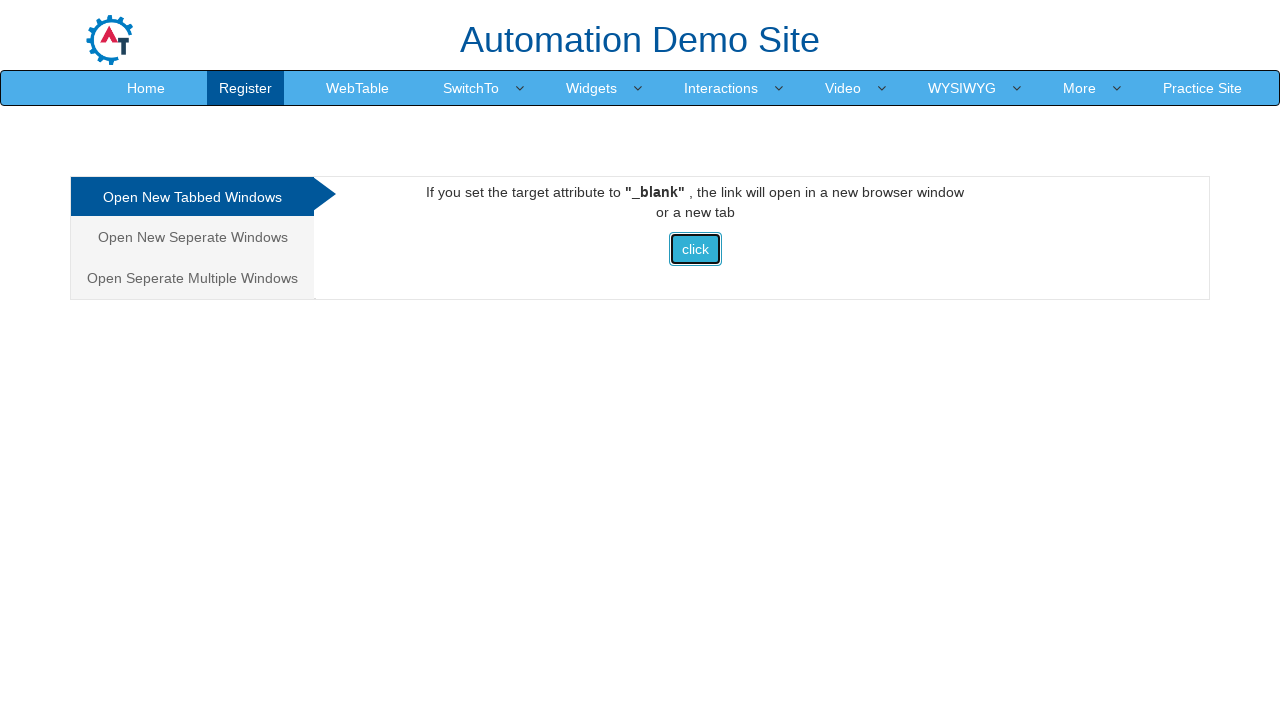

Child page loaded completely
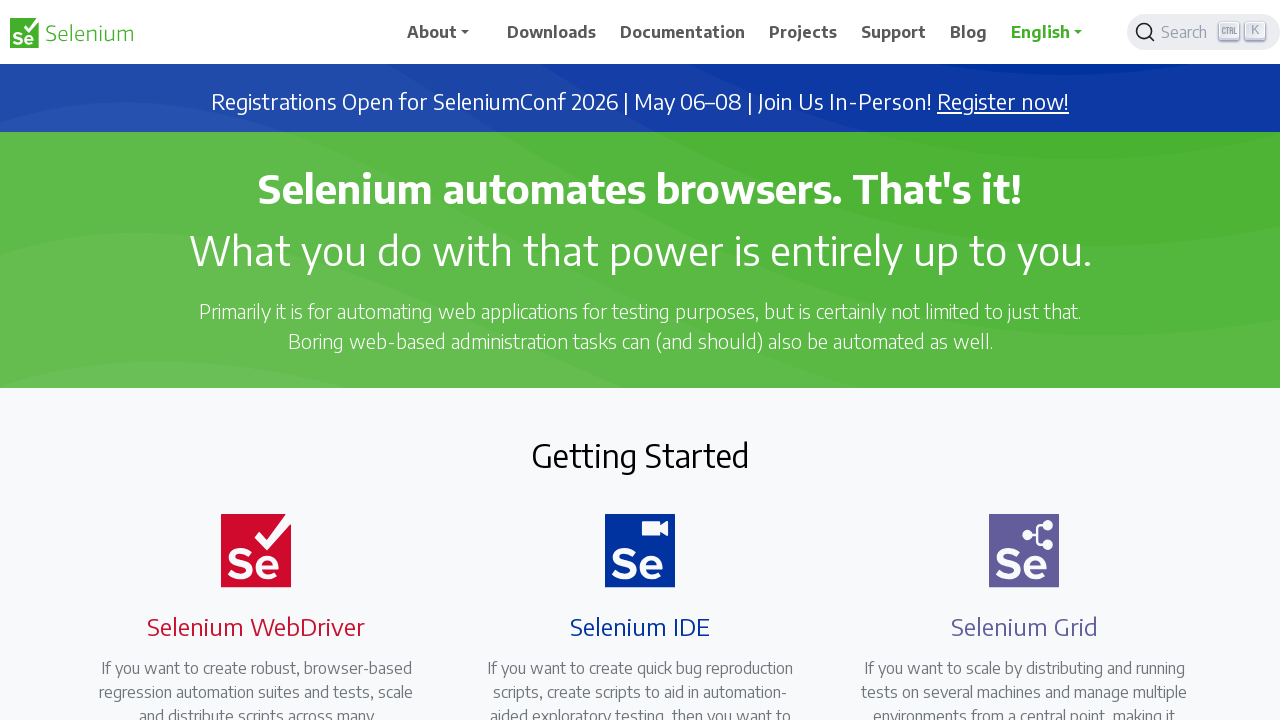

Clicked Documentation link in child window at (683, 32) on xpath=//span[normalize-space()='Documentation']
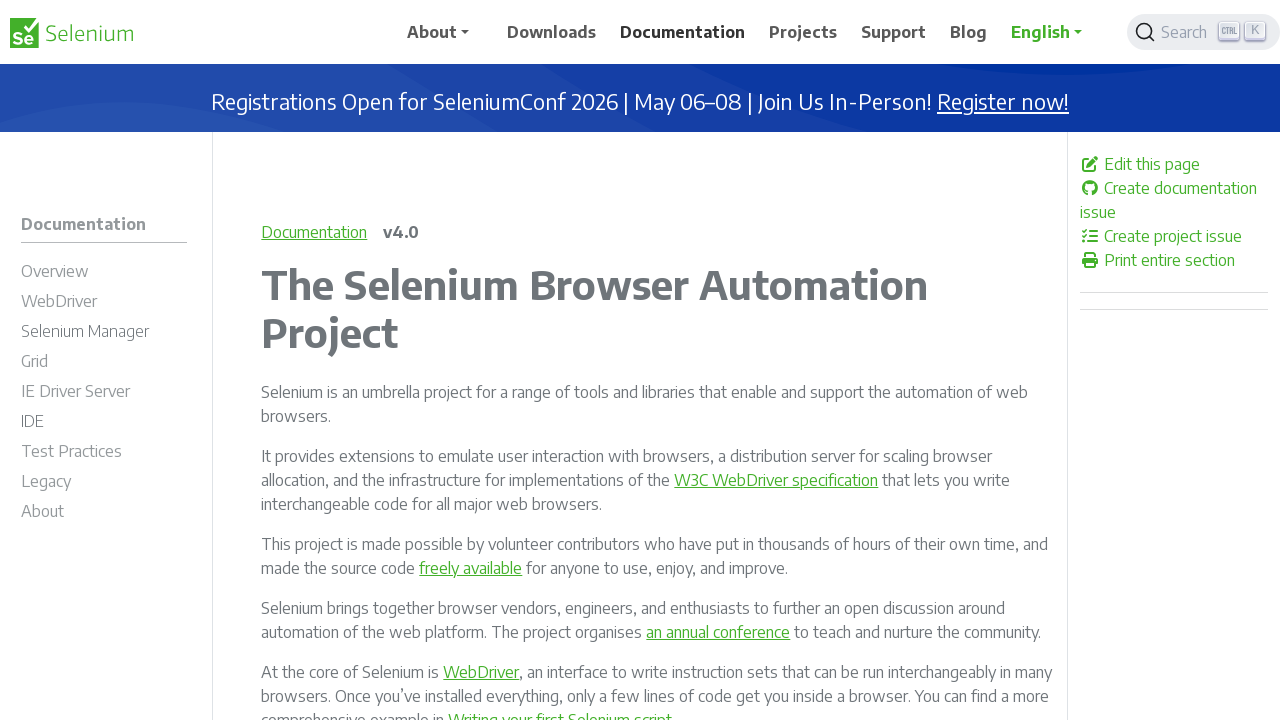

Child page completed navigation after clicking Documentation link
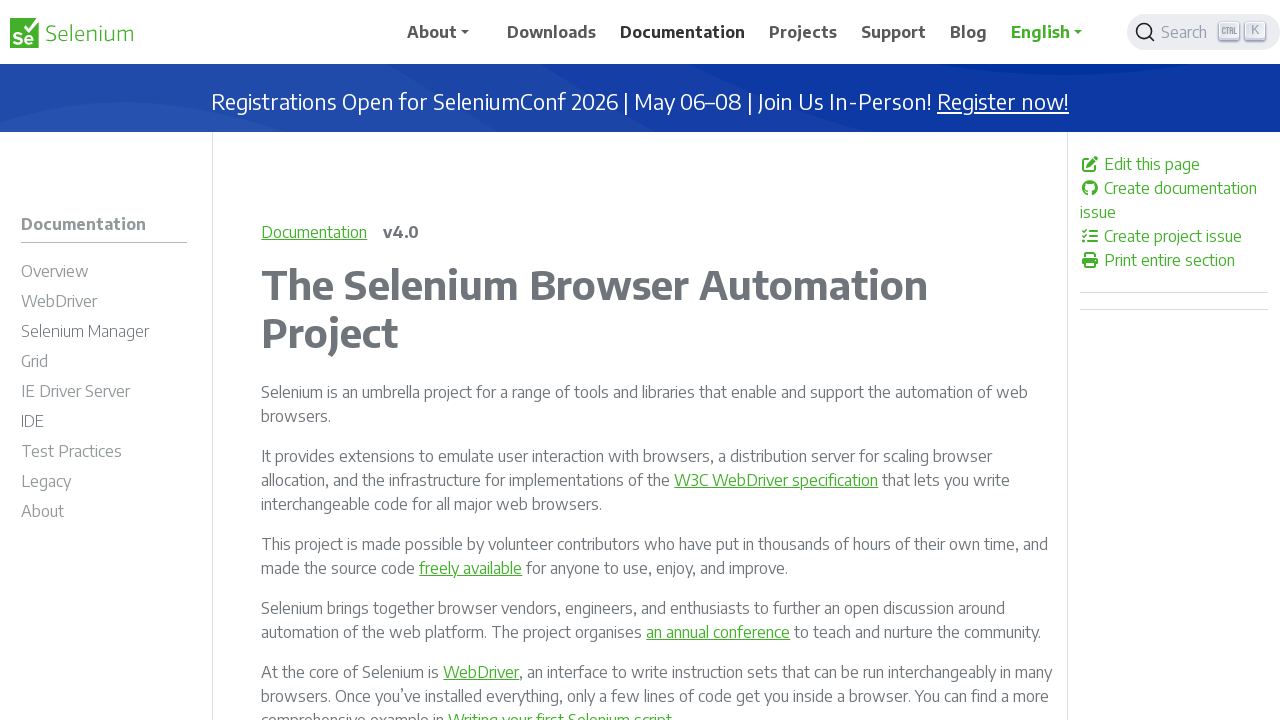

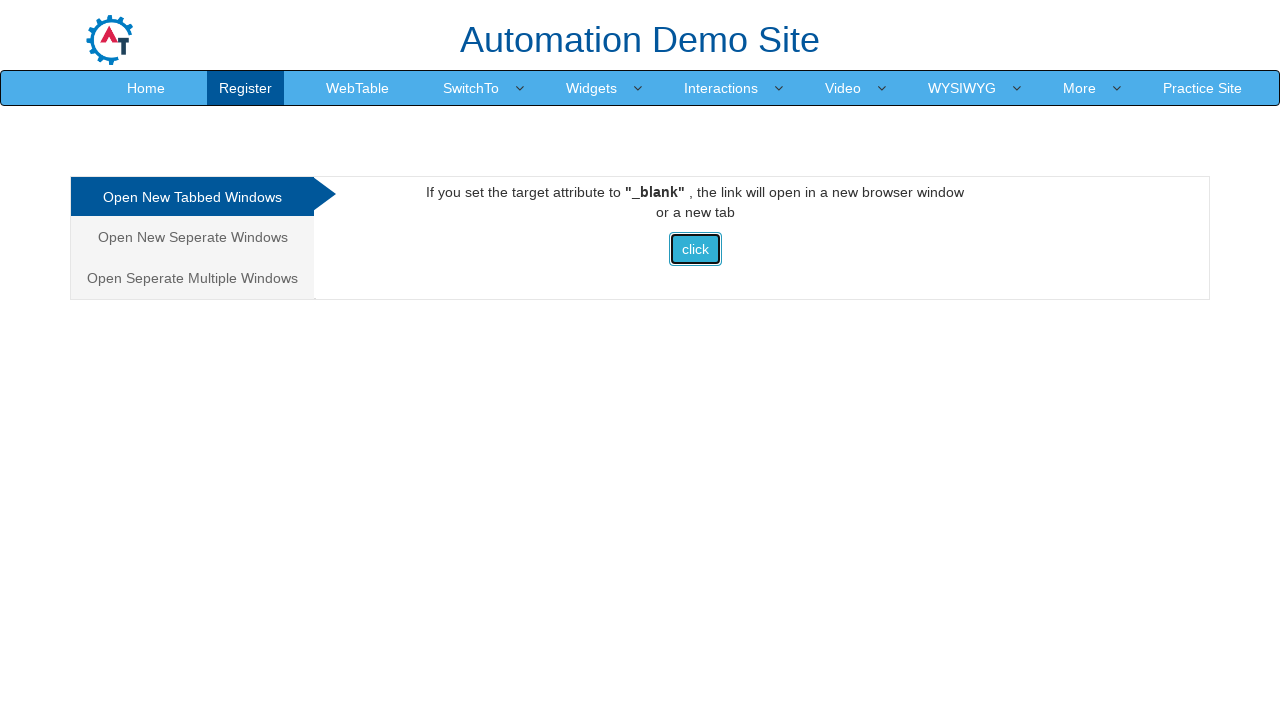